Navigates to the test cases page and scrolls to view a specific test case element

Starting URL: https://automationexercise.com/test_cases

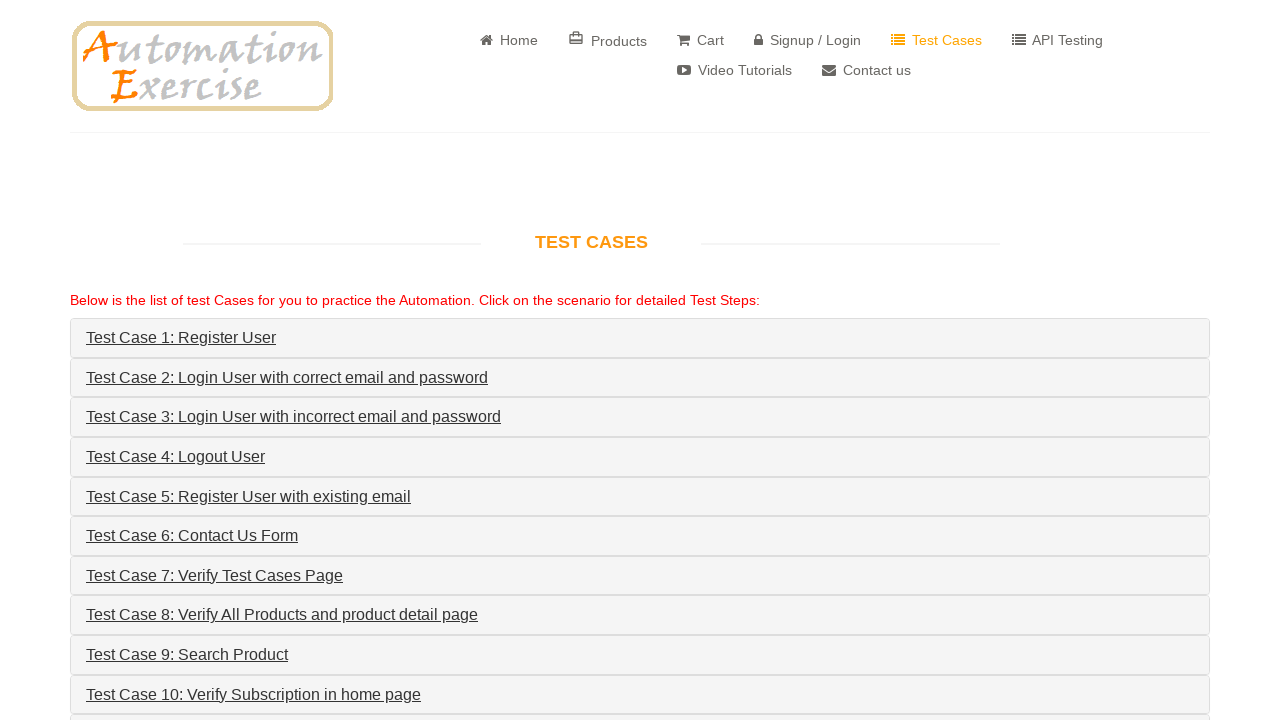

Scrolled down to position 1050 pixels to view test case elements
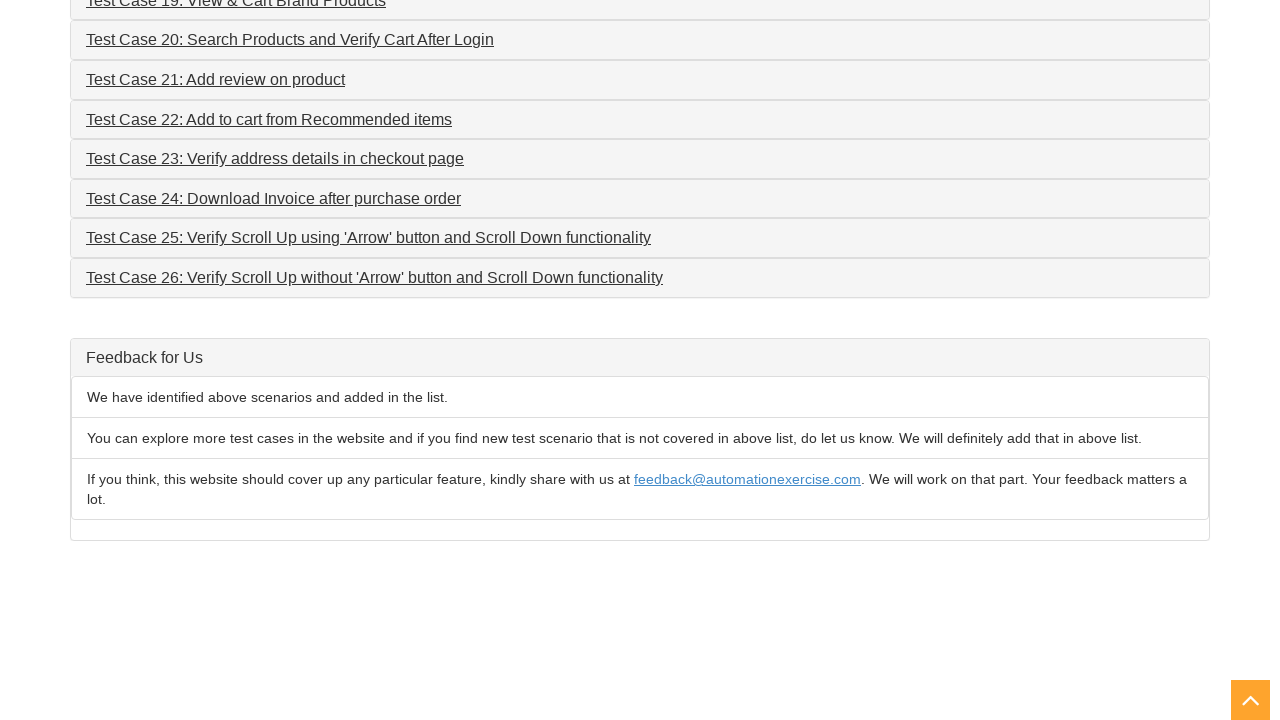

Test Case 6: Contact Us Form element became visible
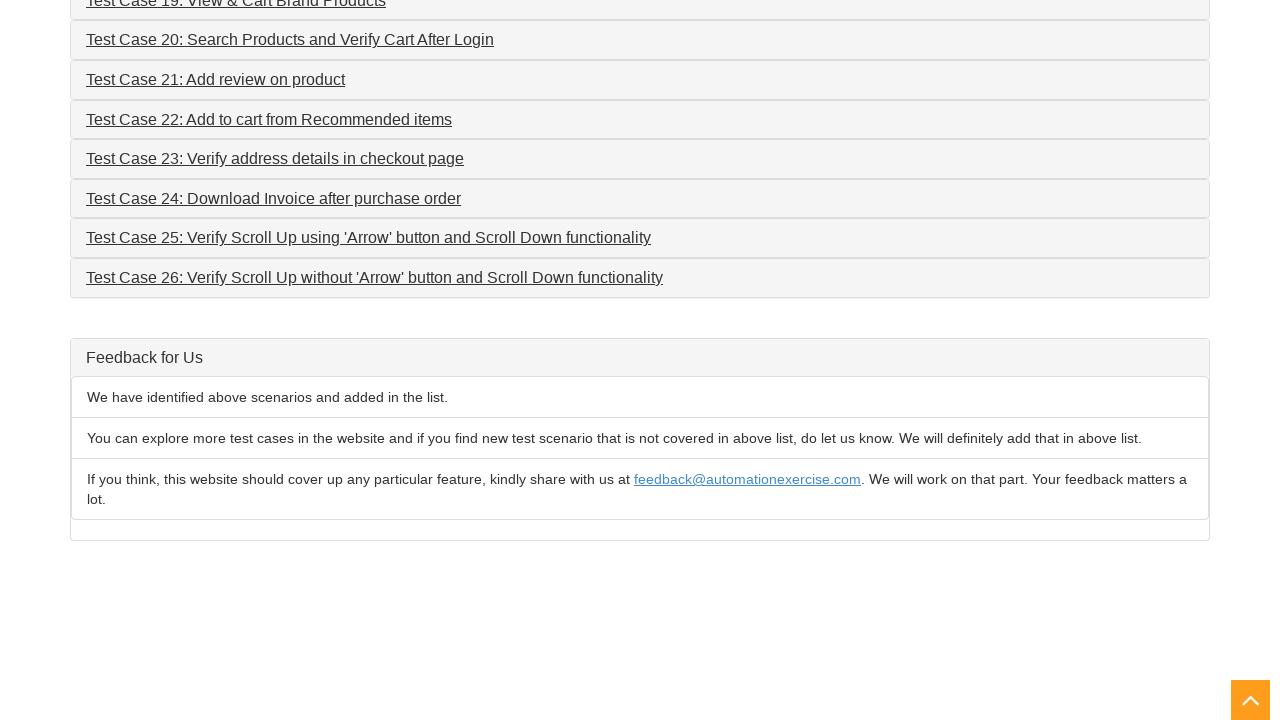

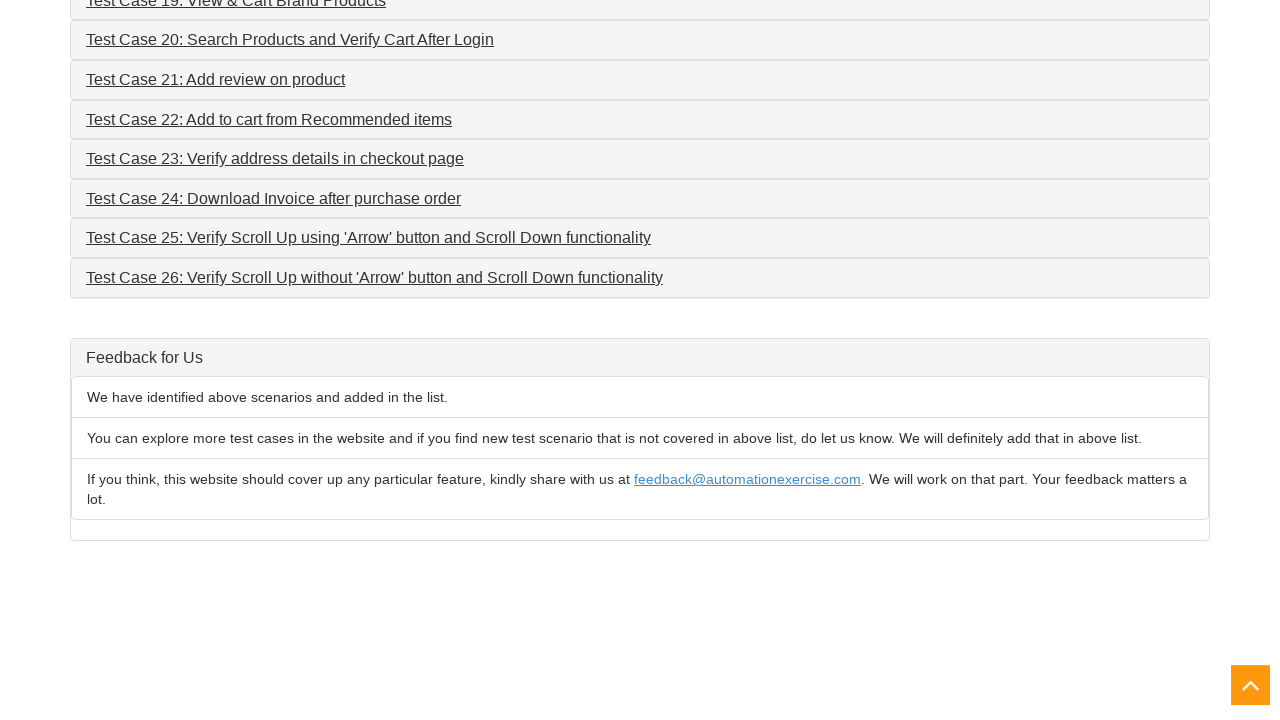